Tests the calculator by performing subtraction: 8 - 3 = 5 and verifying the result

Starting URL: https://www.calculator.net/

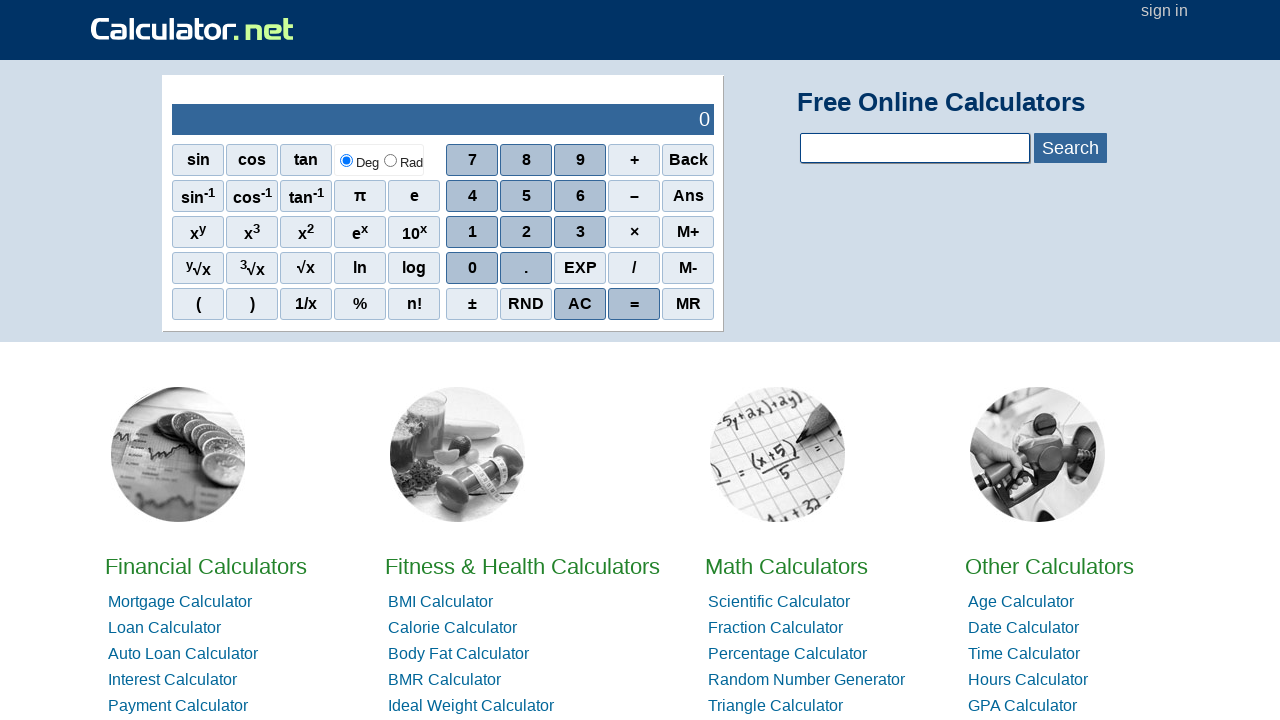

Clicked number 8 on calculator at (526, 160) on xpath=//span[@onclick='r(8)']
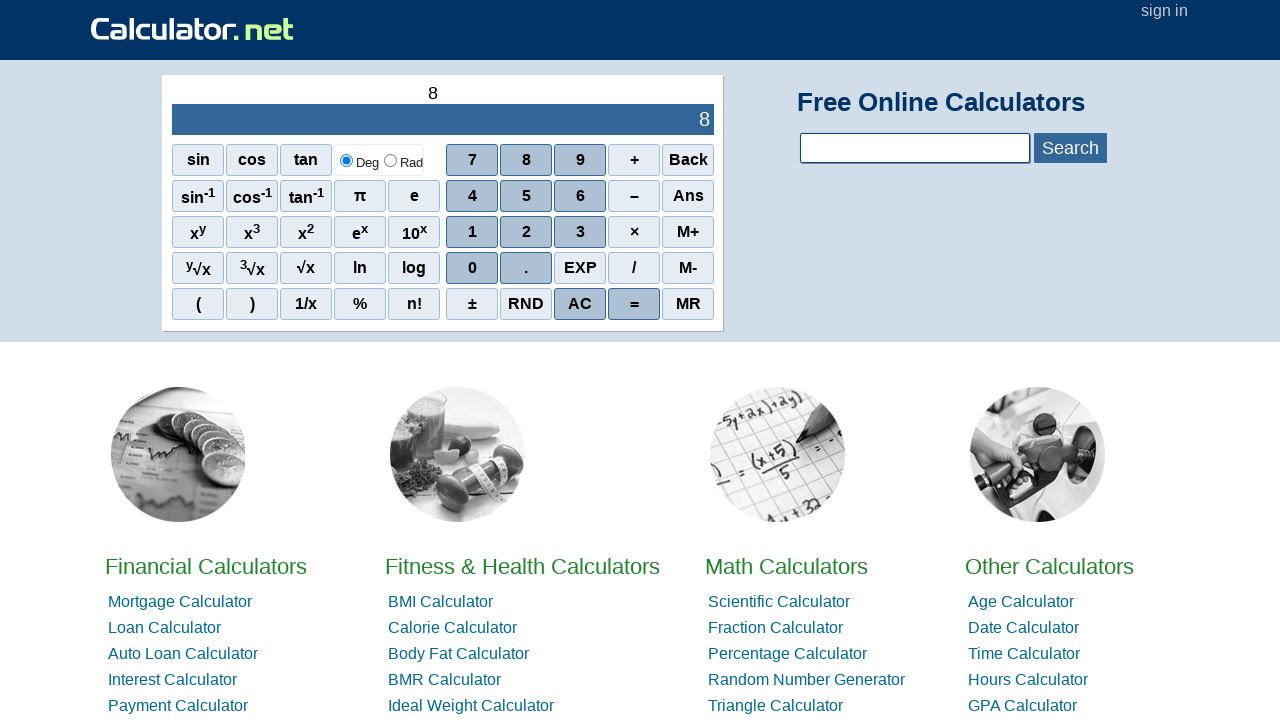

Clicked subtraction operator at (634, 196) on //span[@onclick="r('-')"]
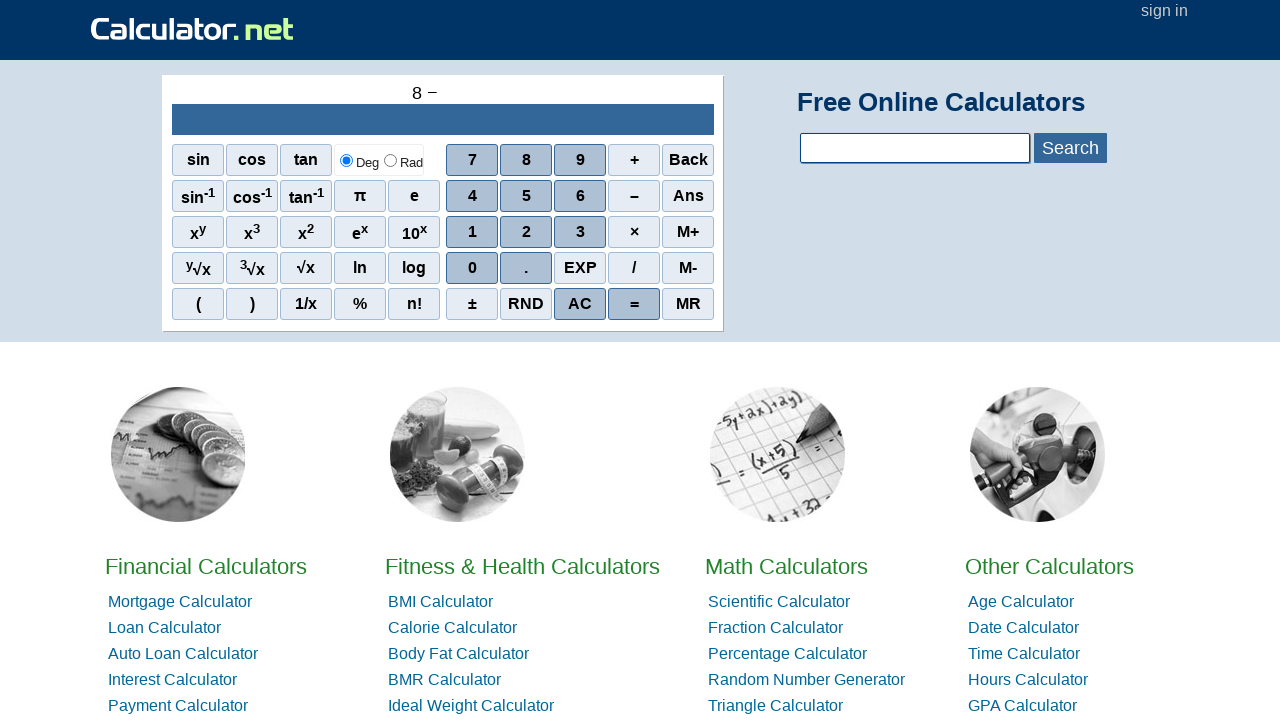

Clicked number 3 on calculator at (580, 232) on xpath=//span[@onclick='r(3)']
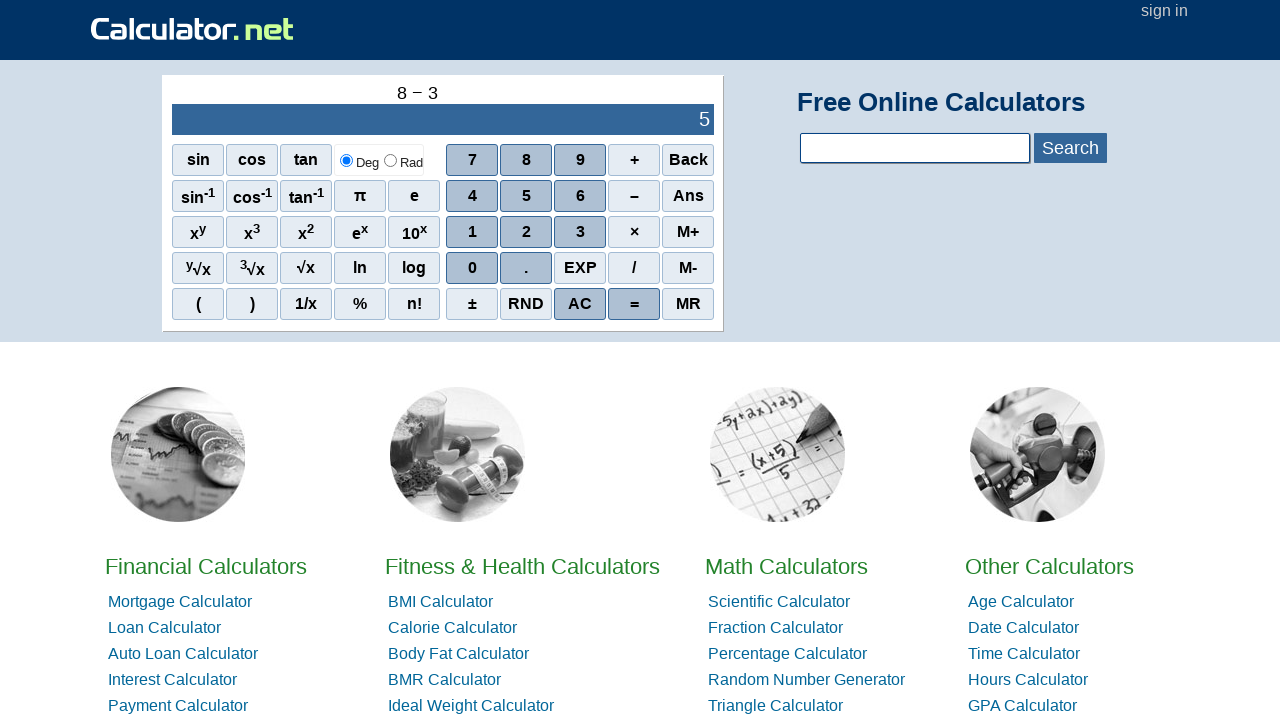

Clicked equals button to calculate result at (634, 304) on //span[@onclick="r('=')"]
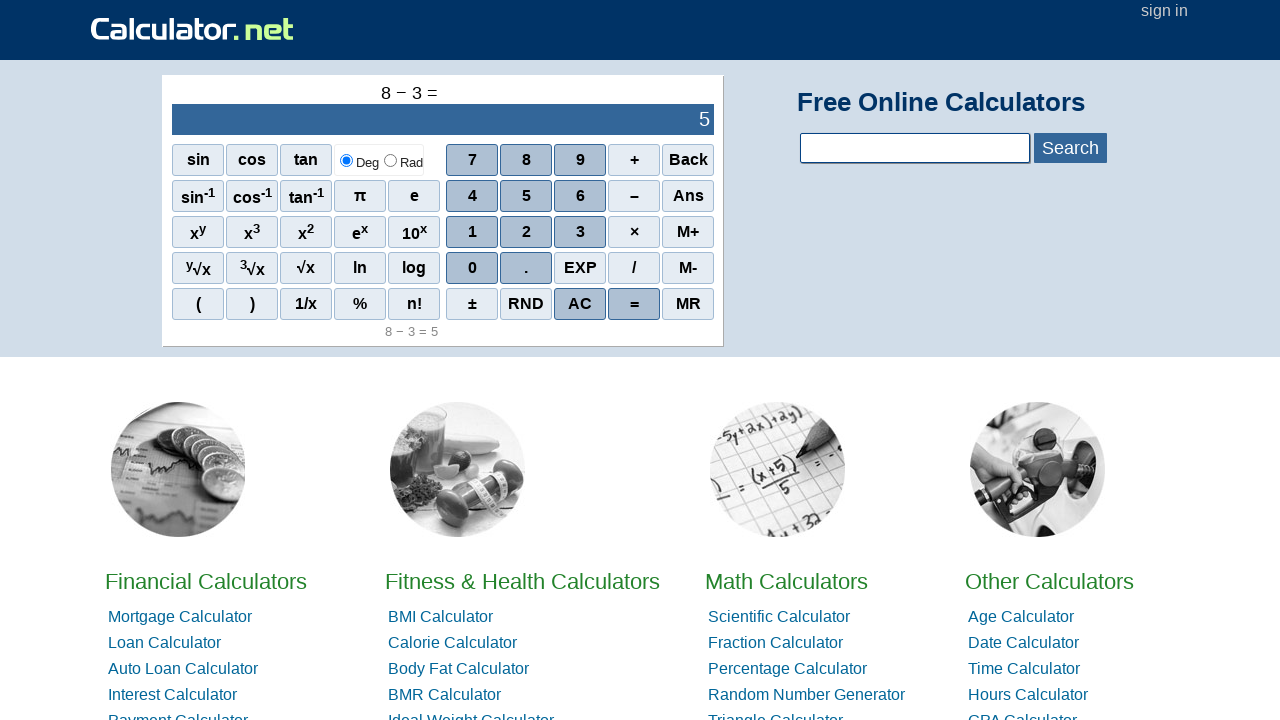

Result display element loaded
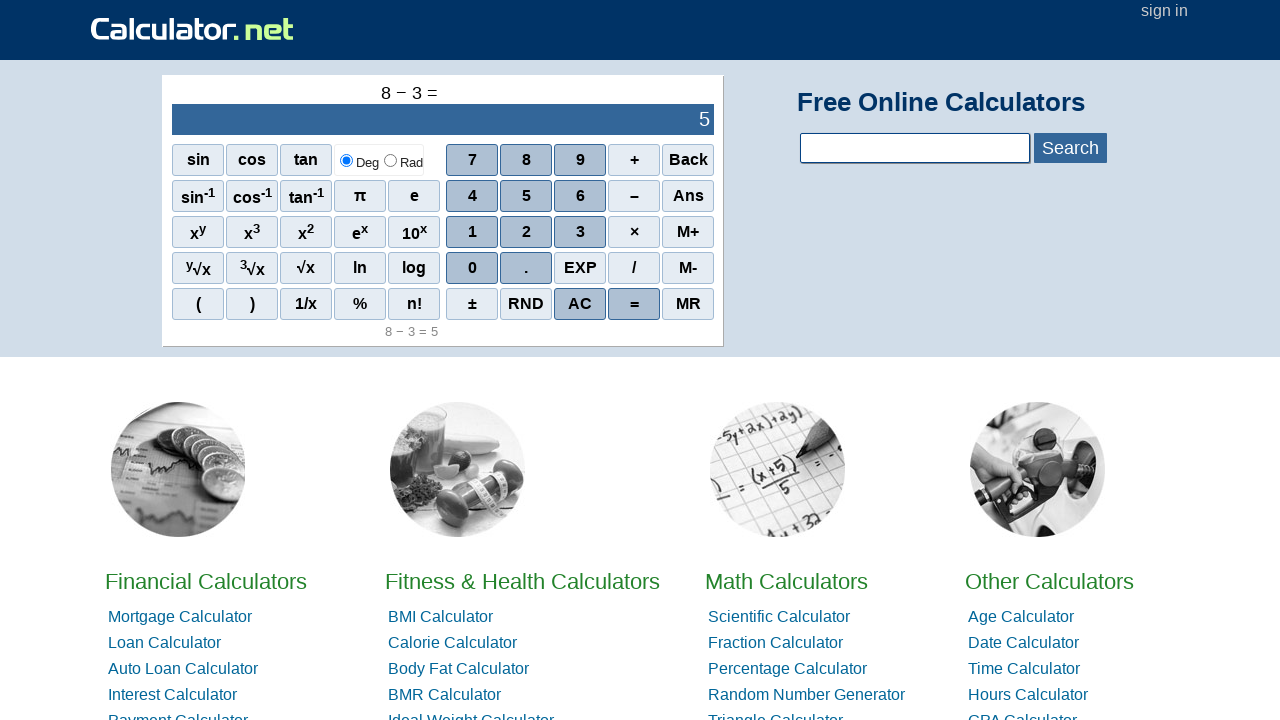

Verified calculation result is 5 (8 - 3 = 5)
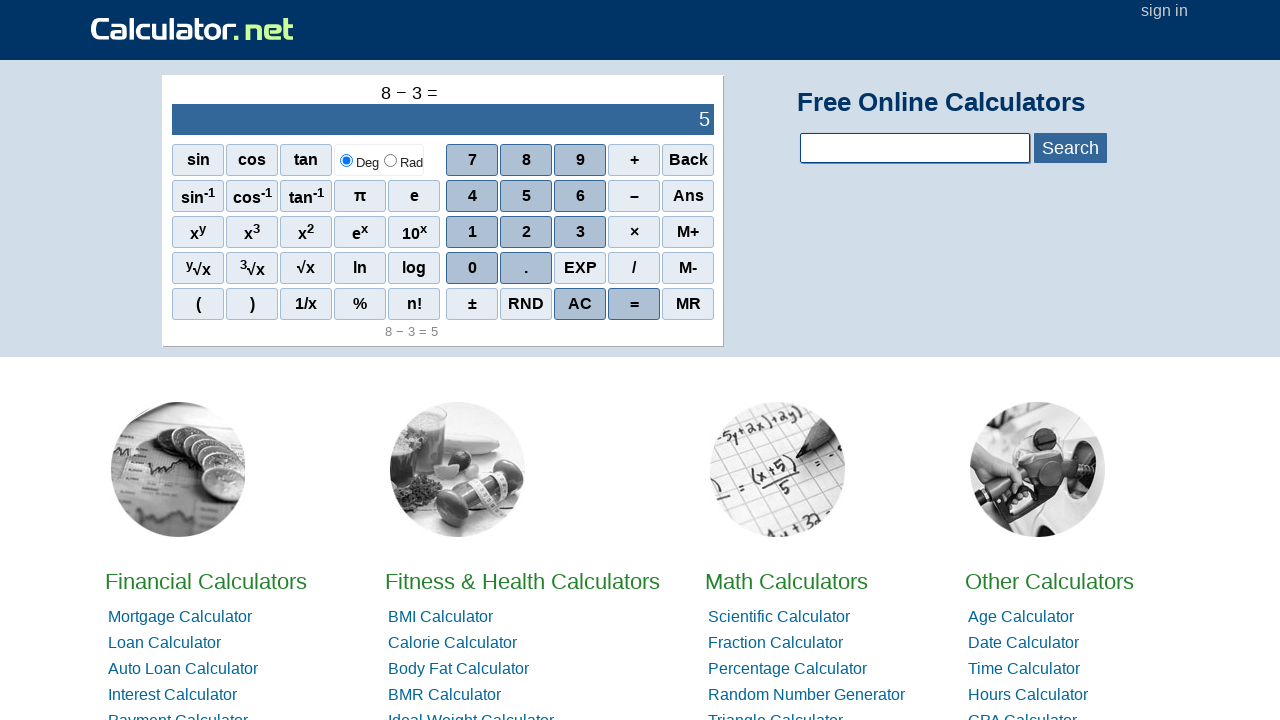

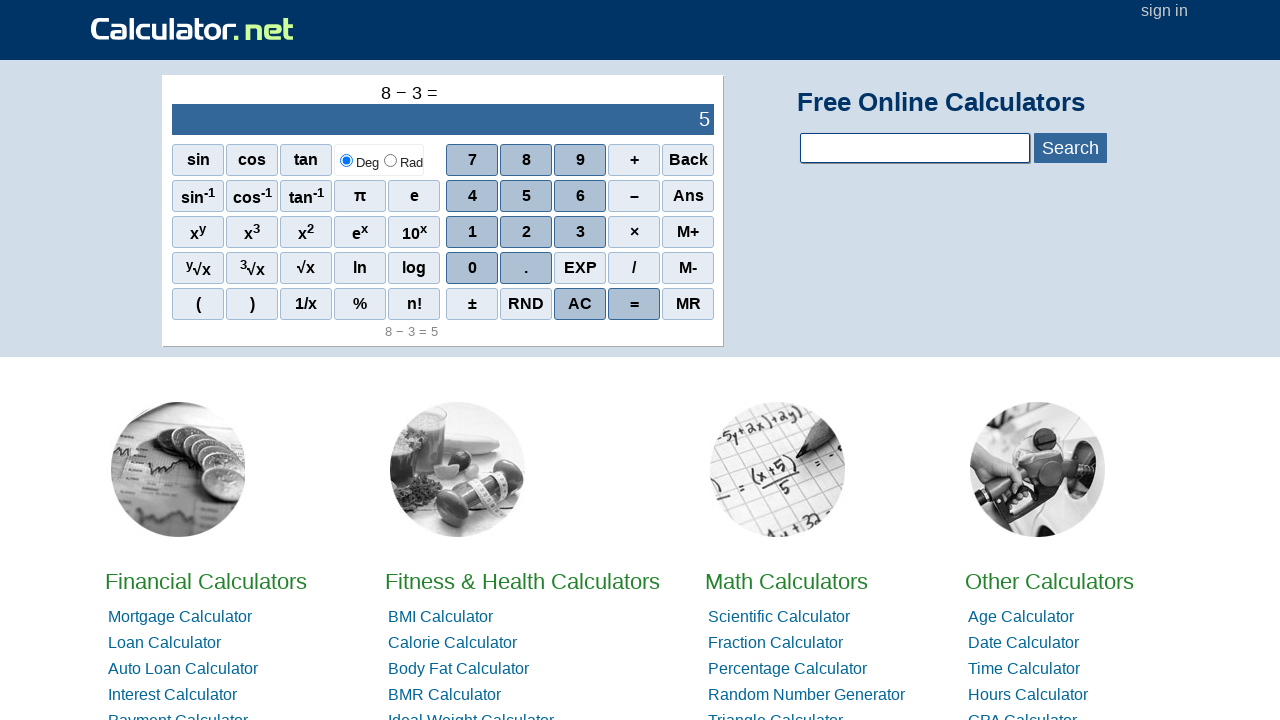